Tests JavaScript confirmation alert handling by clicking a button to trigger an alert, accepting it, and verifying the result message is displayed correctly on the page.

Starting URL: http://the-internet.herokuapp.com/javascript_alerts

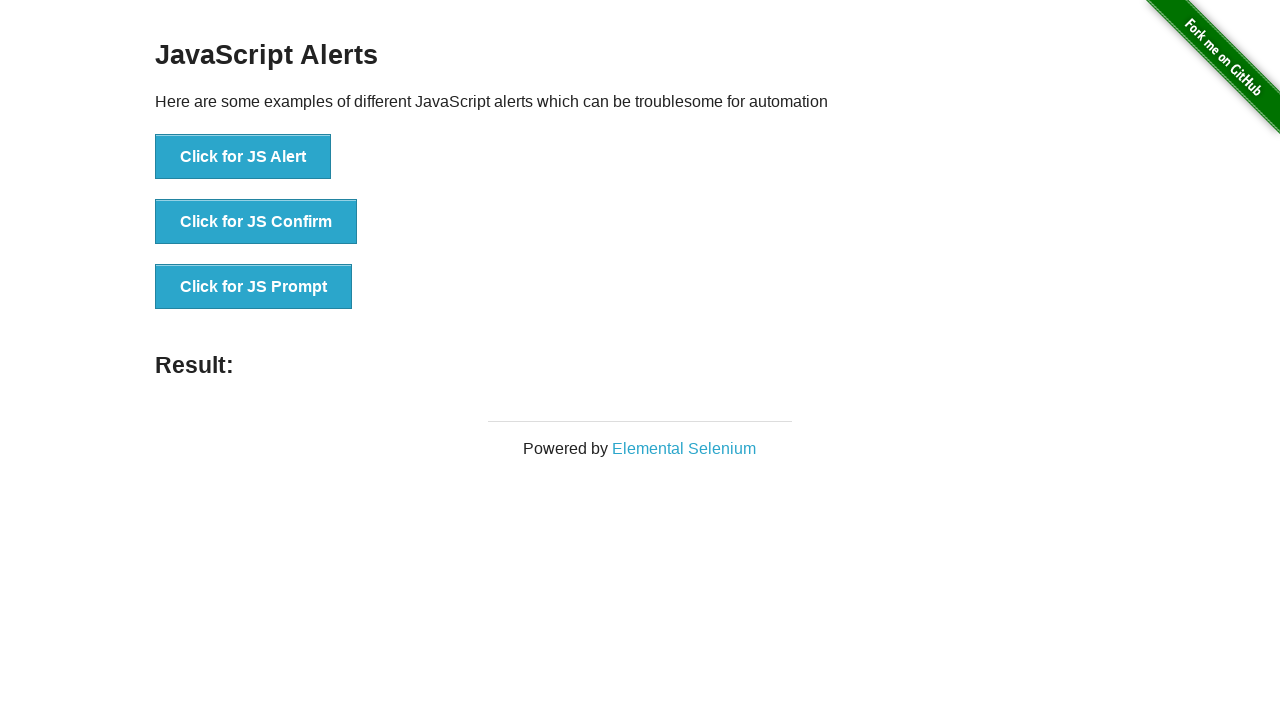

Clicked the second button to trigger JavaScript confirmation alert at (256, 222) on .example li:nth-child(2) button
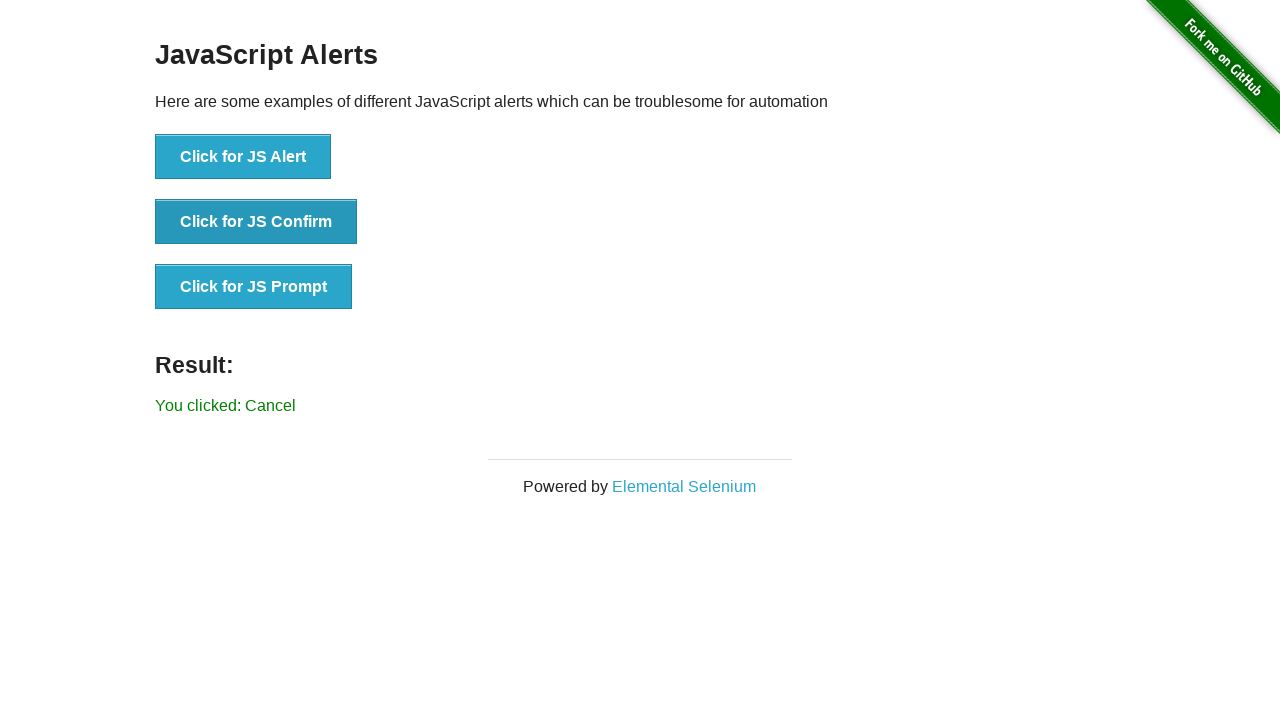

Set up dialog handler to accept alerts
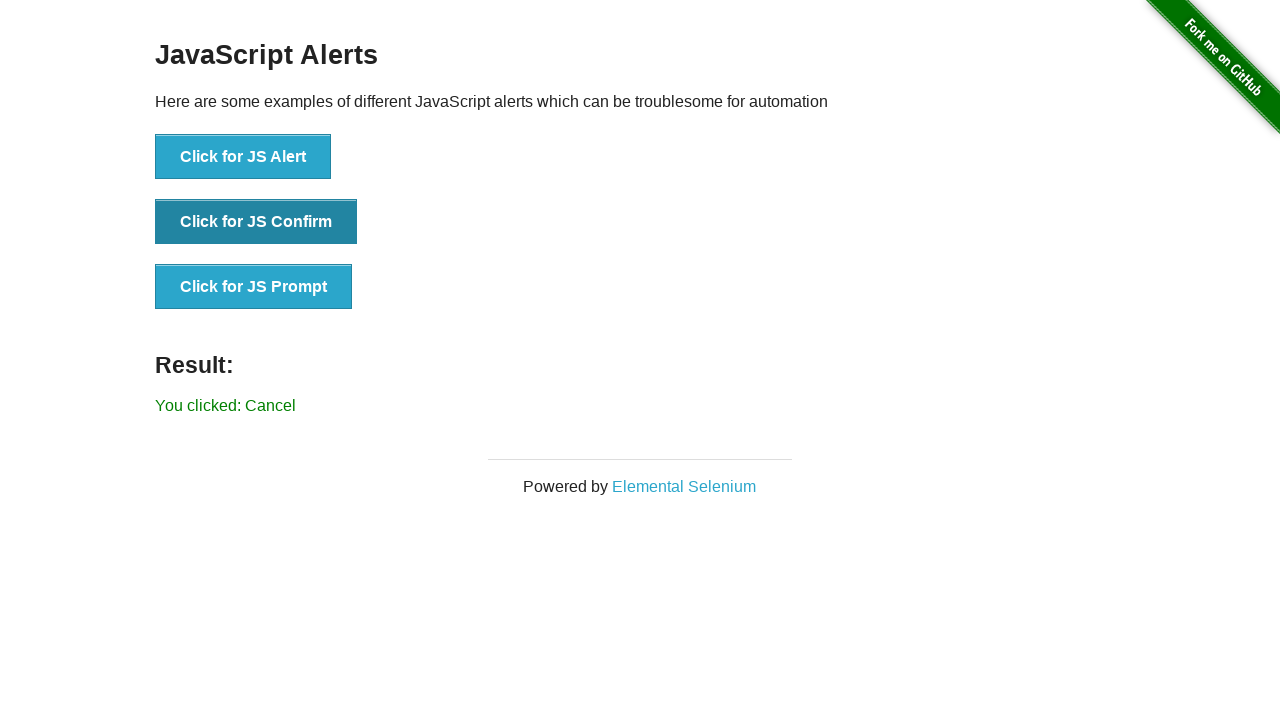

Clicked button again to trigger confirmation alert with handler active at (256, 222) on .example li:nth-child(2) button
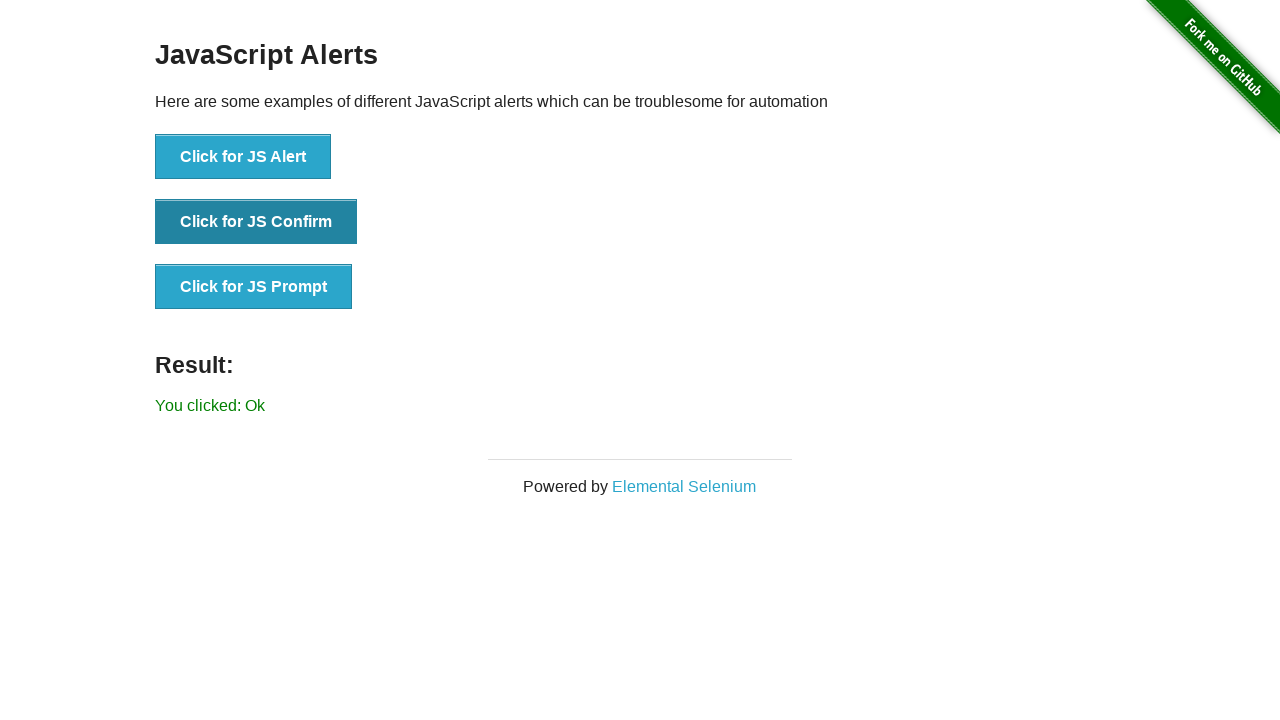

Waited for result text to appear
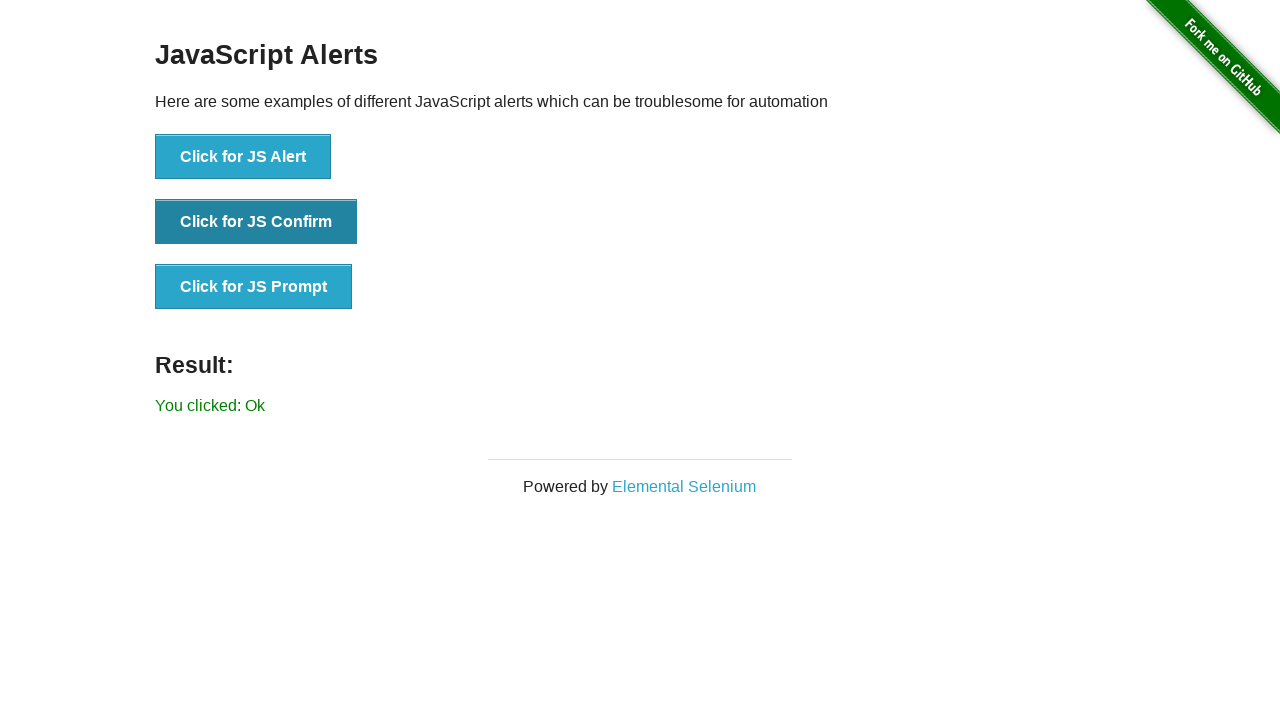

Retrieved result text content
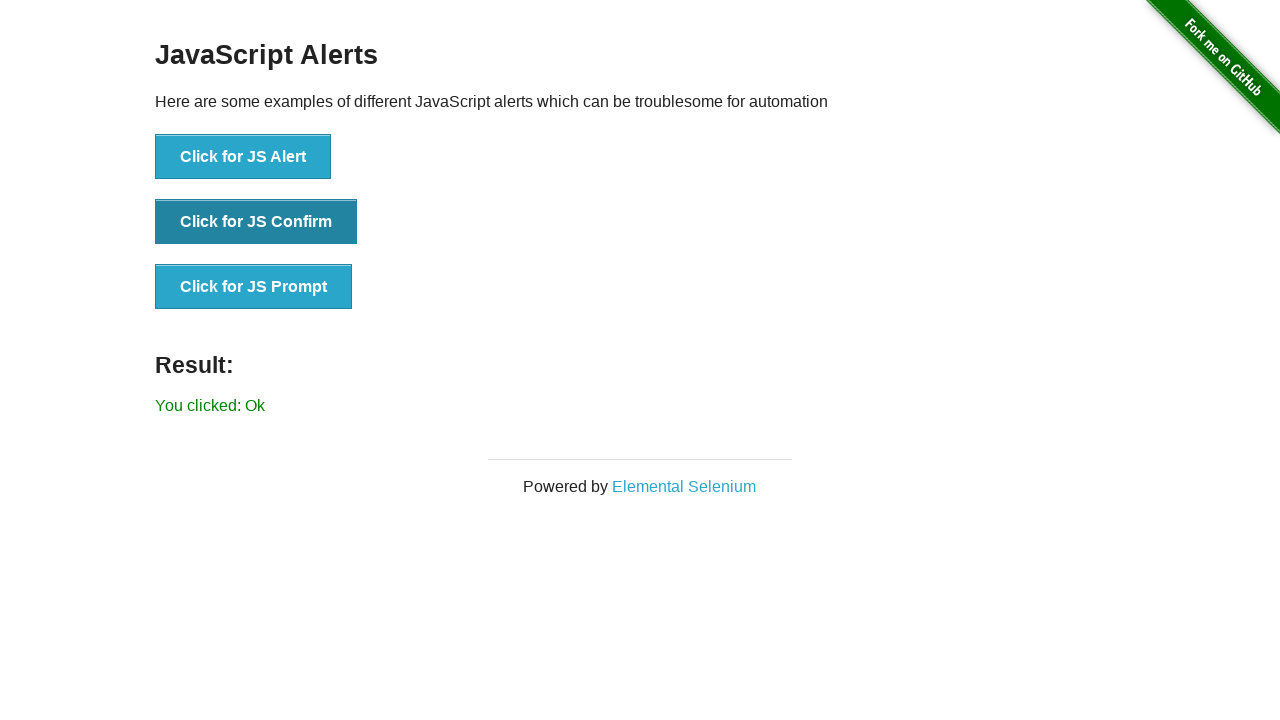

Verified result text equals 'You clicked: Ok'
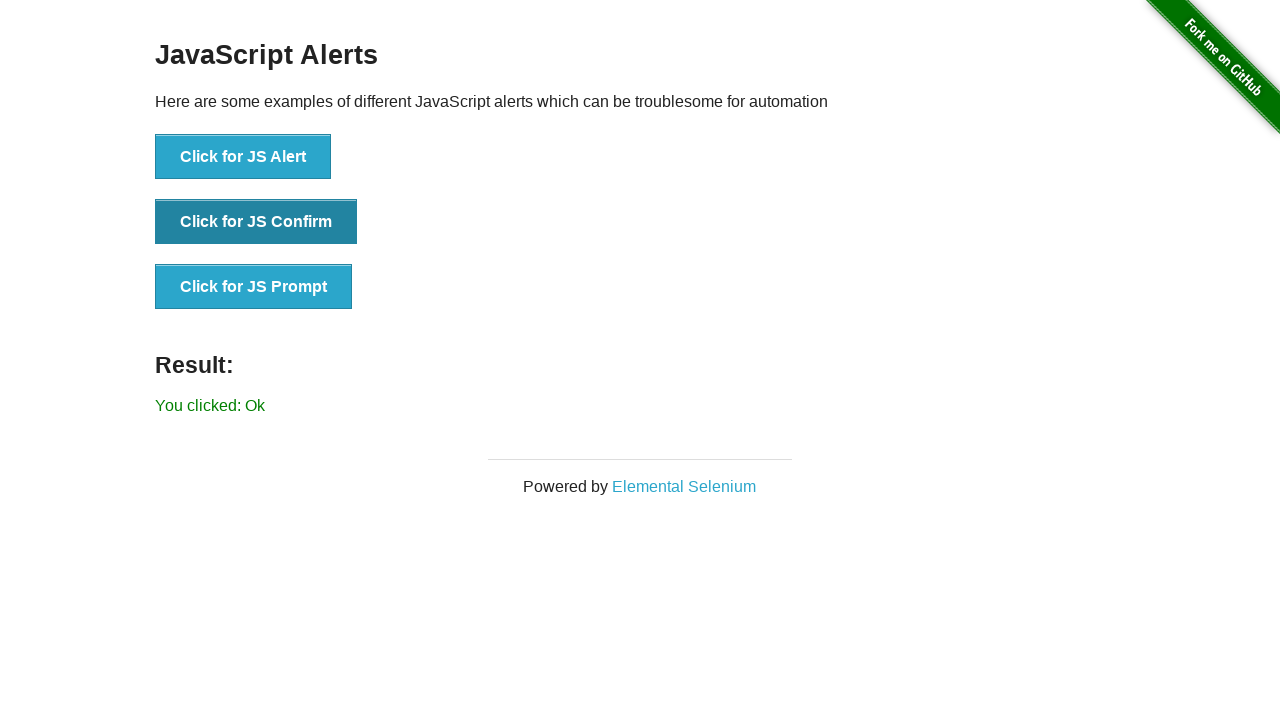

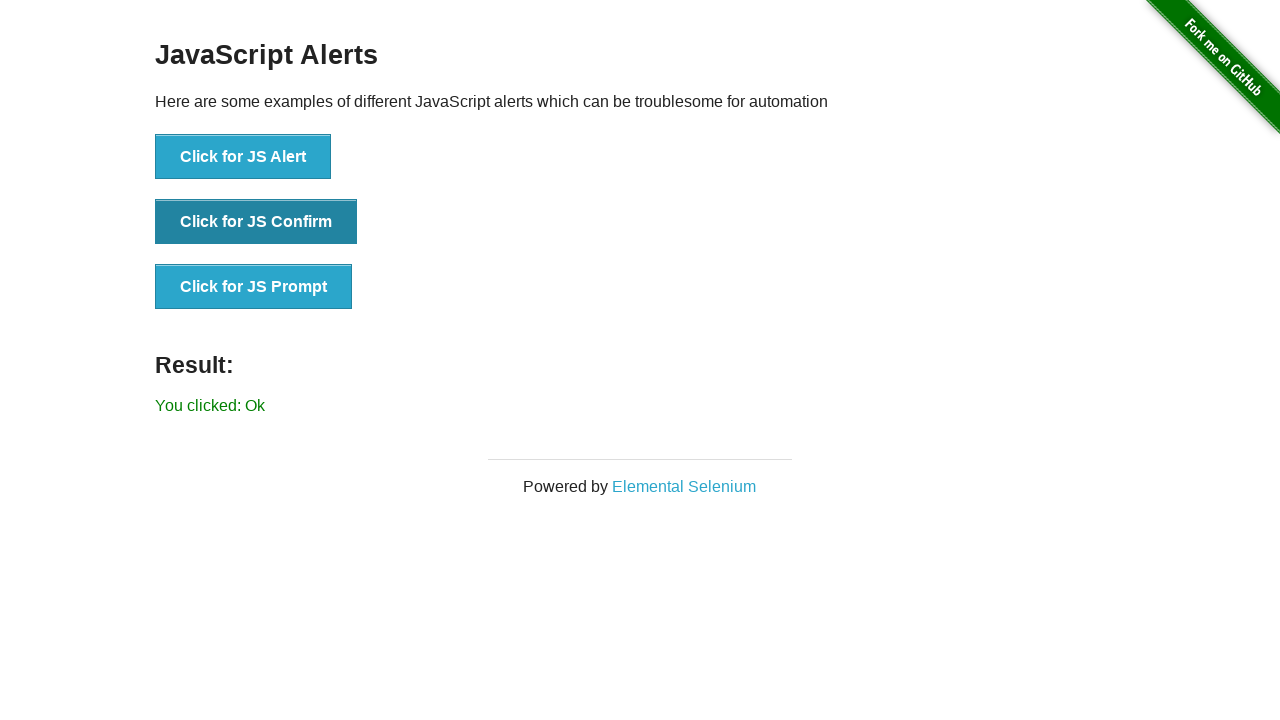